Tests drag and drop functionality on jQuery UI demo page by dragging an element and dropping it onto a target element within an iframe

Starting URL: https://jqueryui.com/droppable

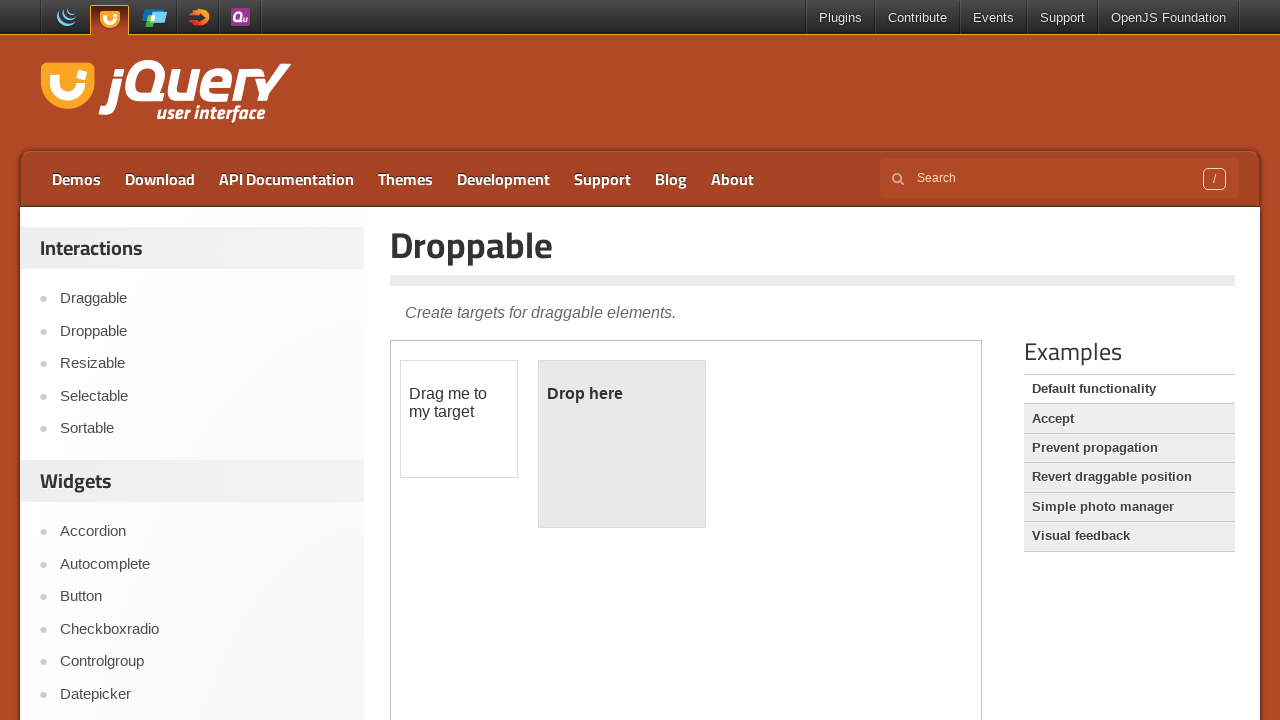

Selected the first iframe containing the drag and drop demo
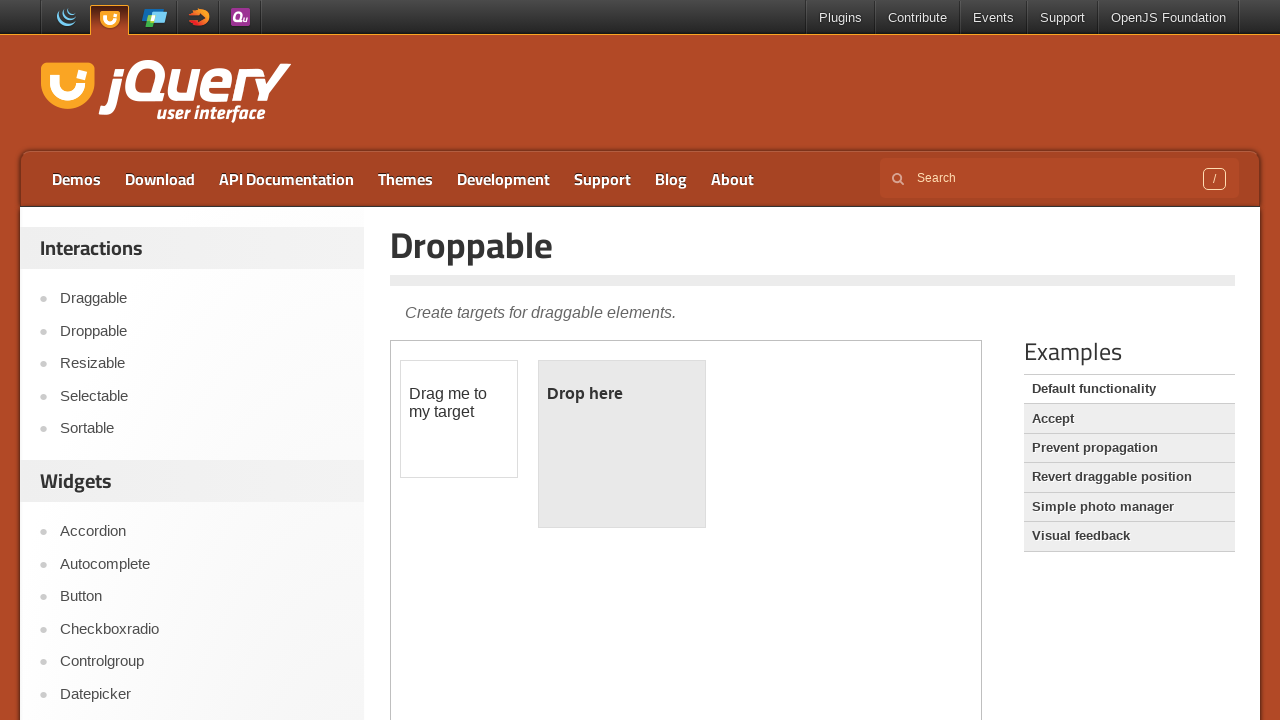

Located the draggable element with id 'draggable'
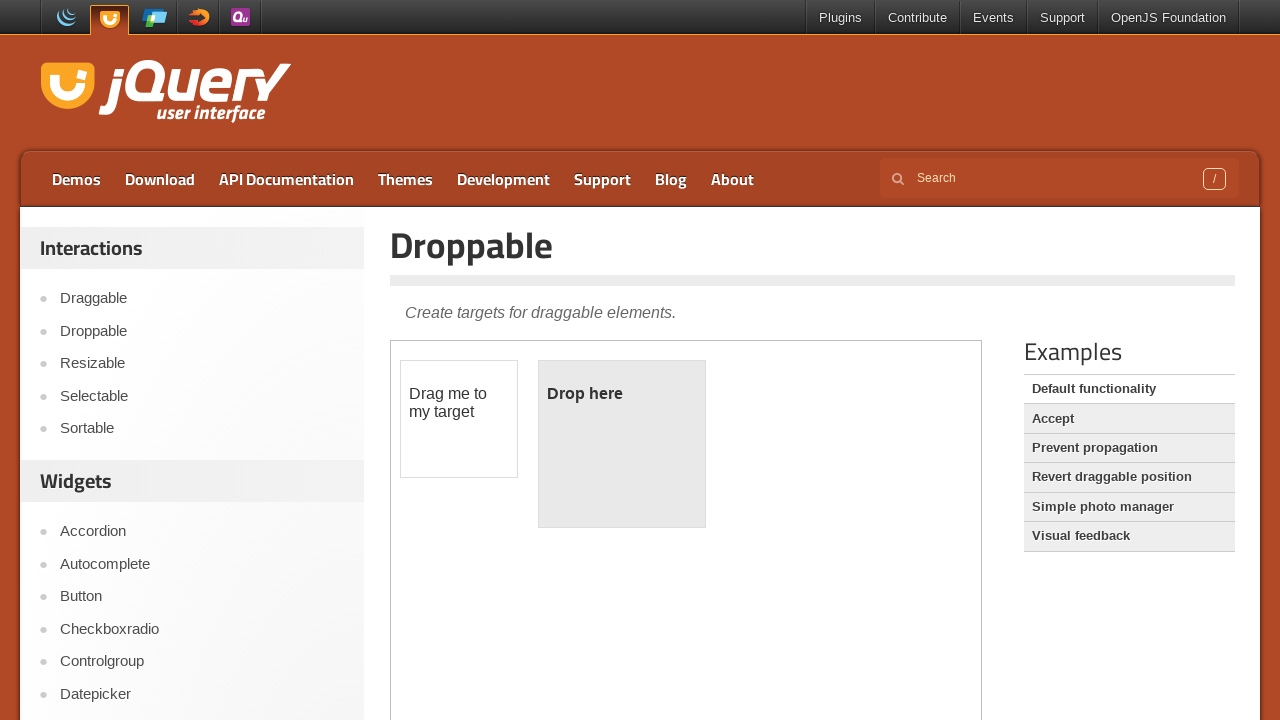

Located the droppable target element with id 'droppable'
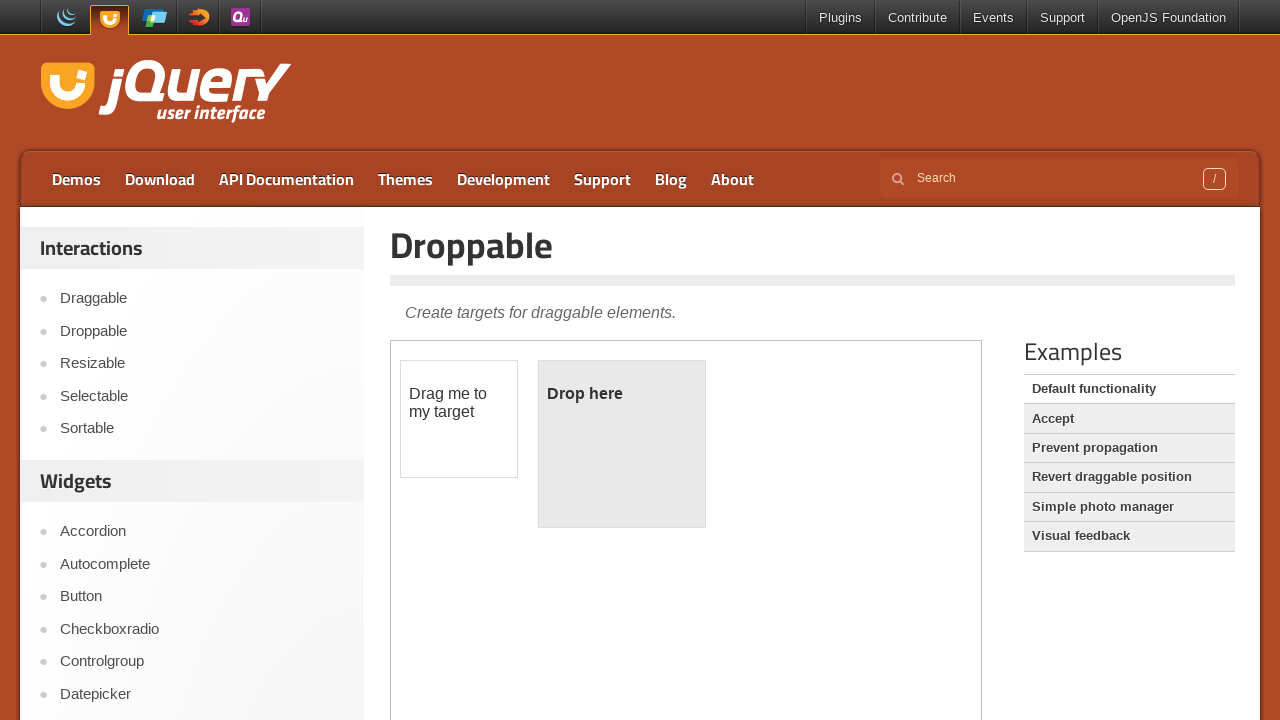

Dragged the draggable element and dropped it onto the droppable target at (622, 444)
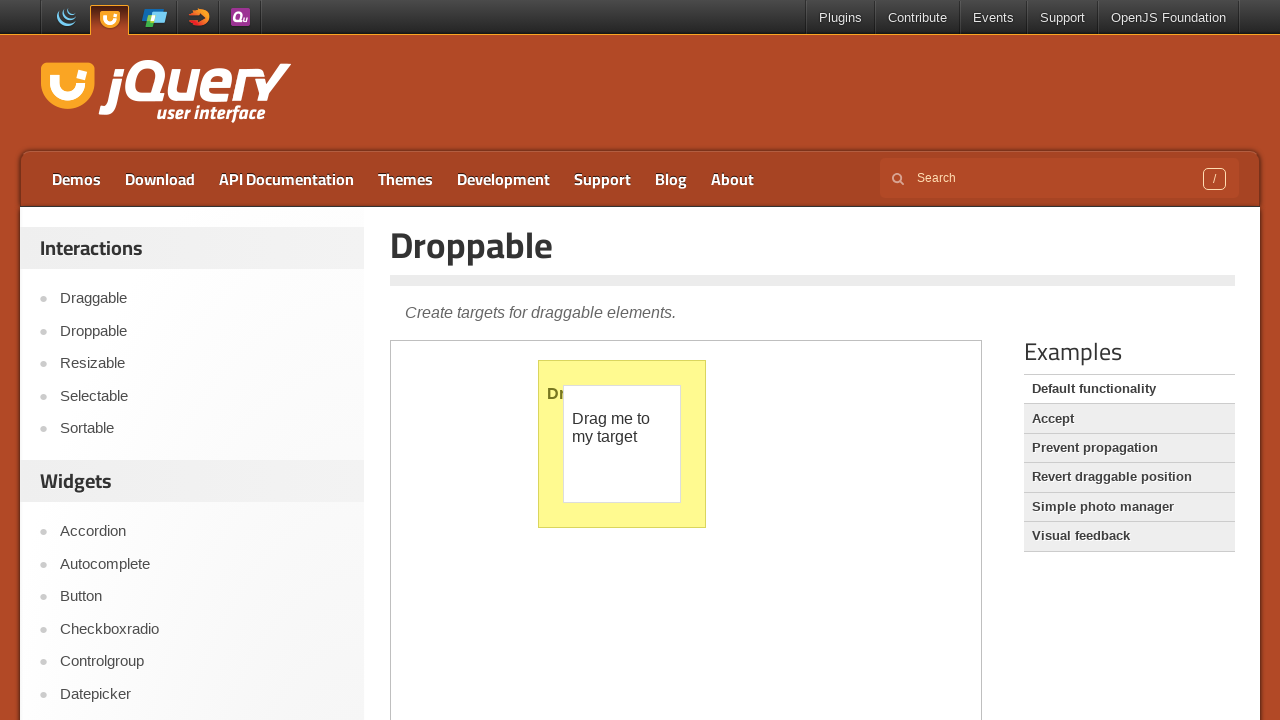

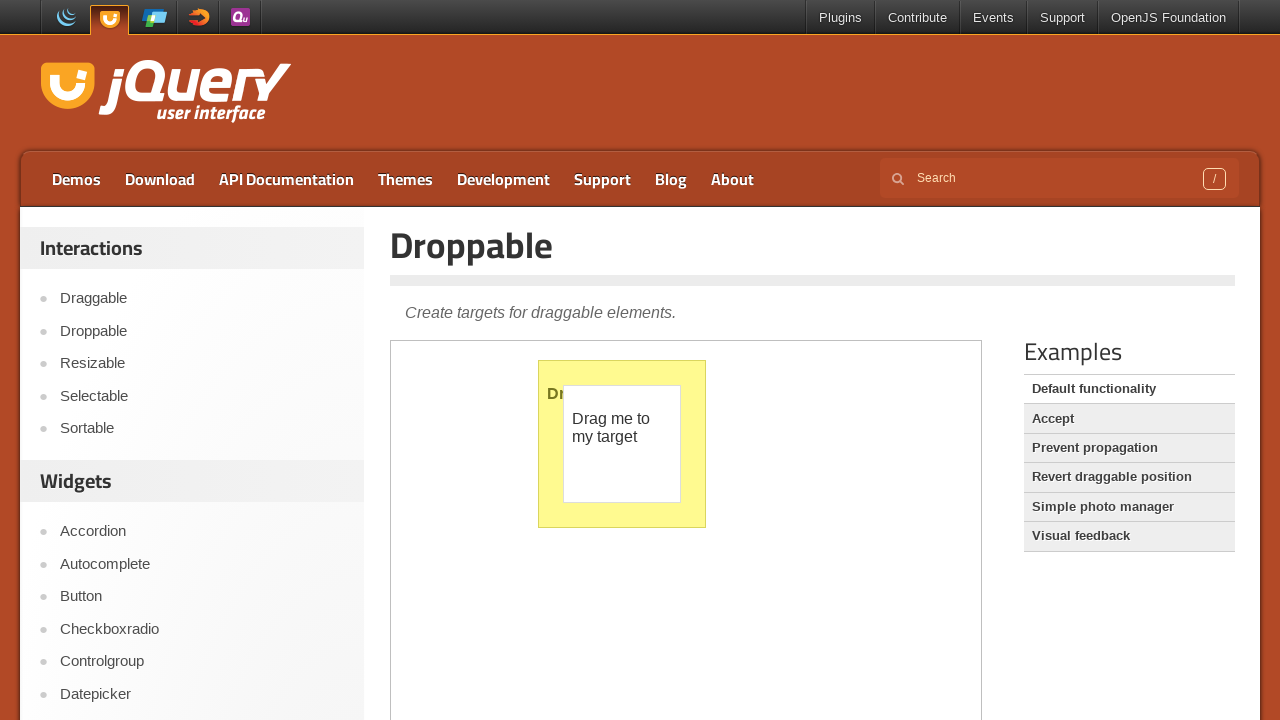